Navigates to the Techmeme website

Starting URL: https://www.techmeme.com/

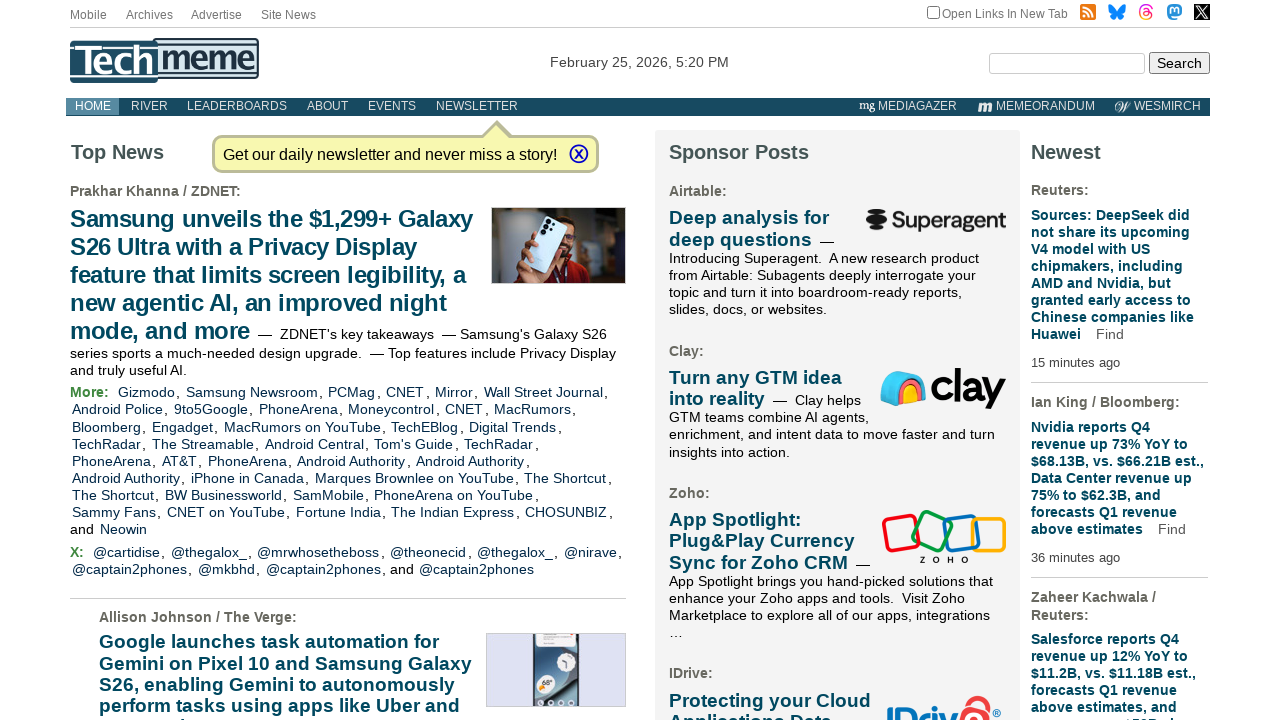

Navigated to Techmeme website
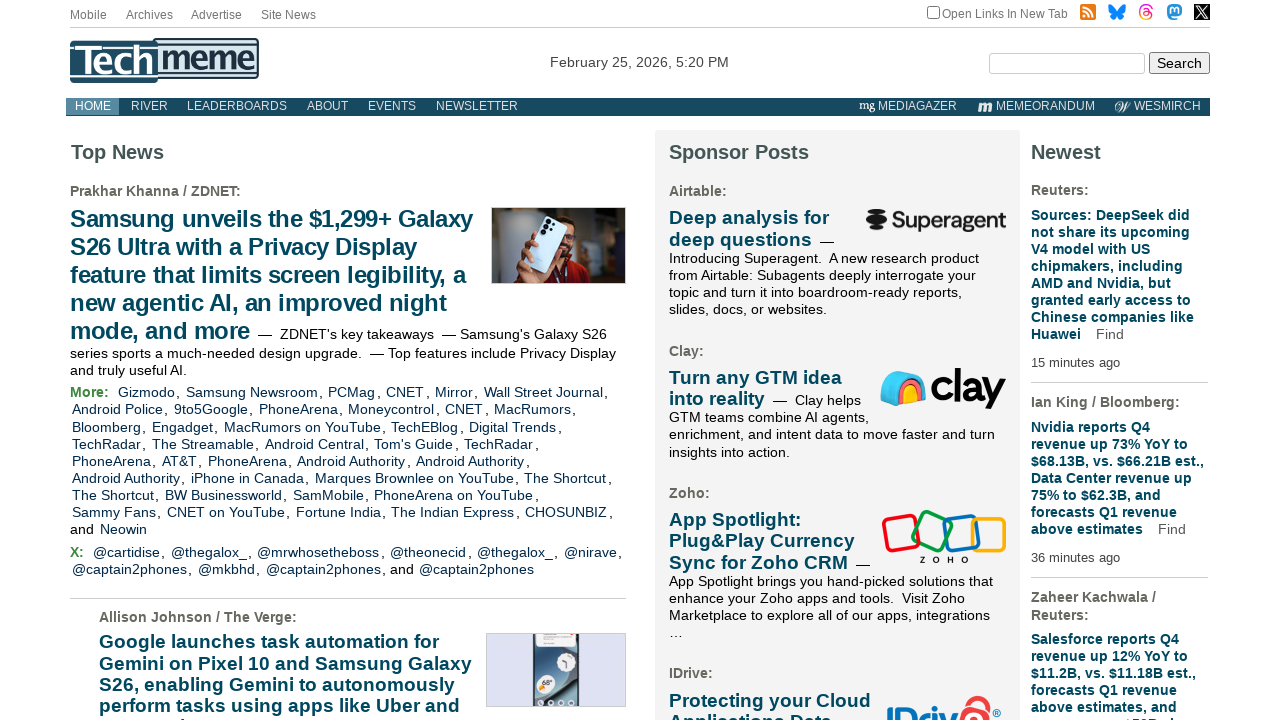

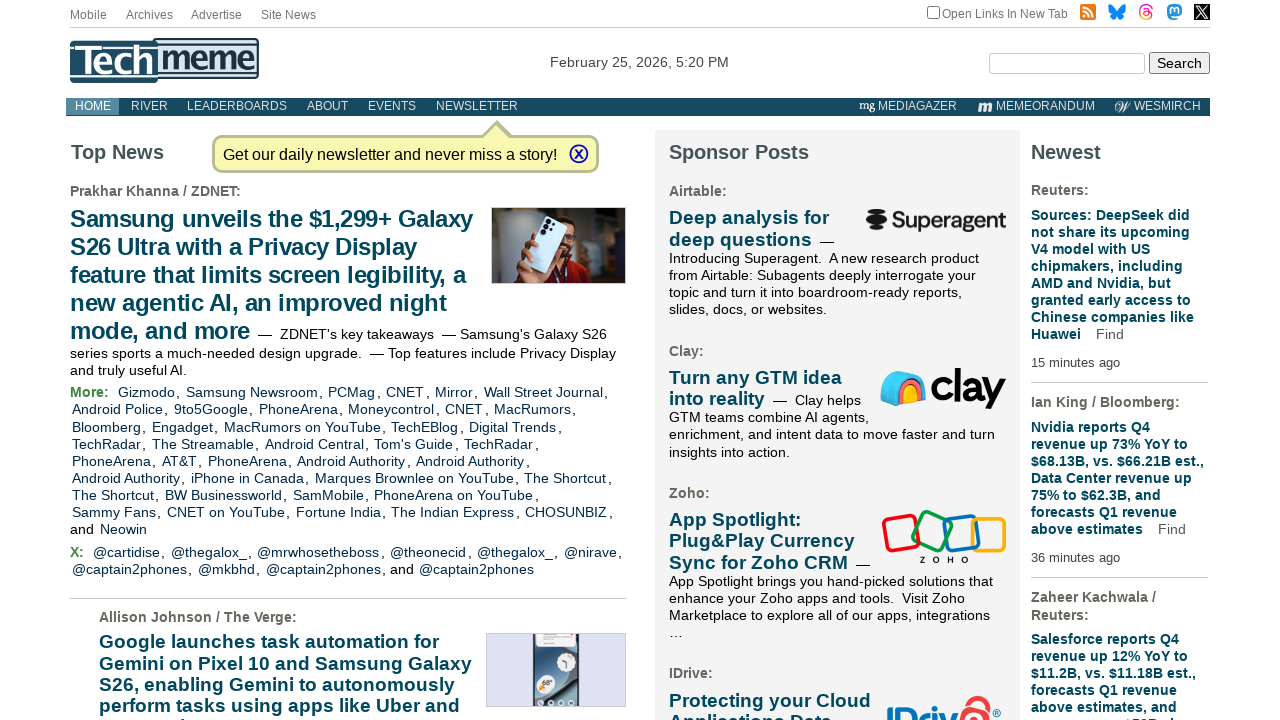